Tests multi-window handling by clicking a link that opens a new window and verifying content in the new window

Starting URL: https://the-internet.herokuapp.com/windows

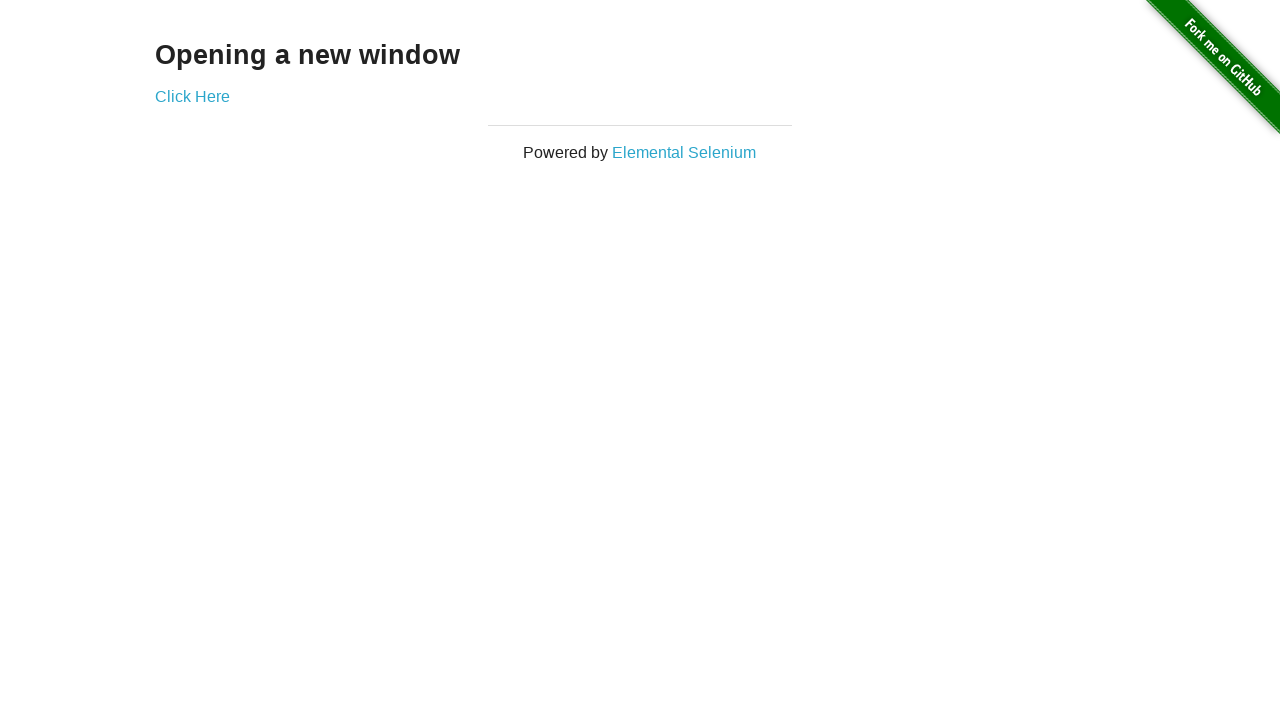

Clicked 'Click Here' link to open new window at (192, 96) on xpath=//a[normalize-space()='Click Here']
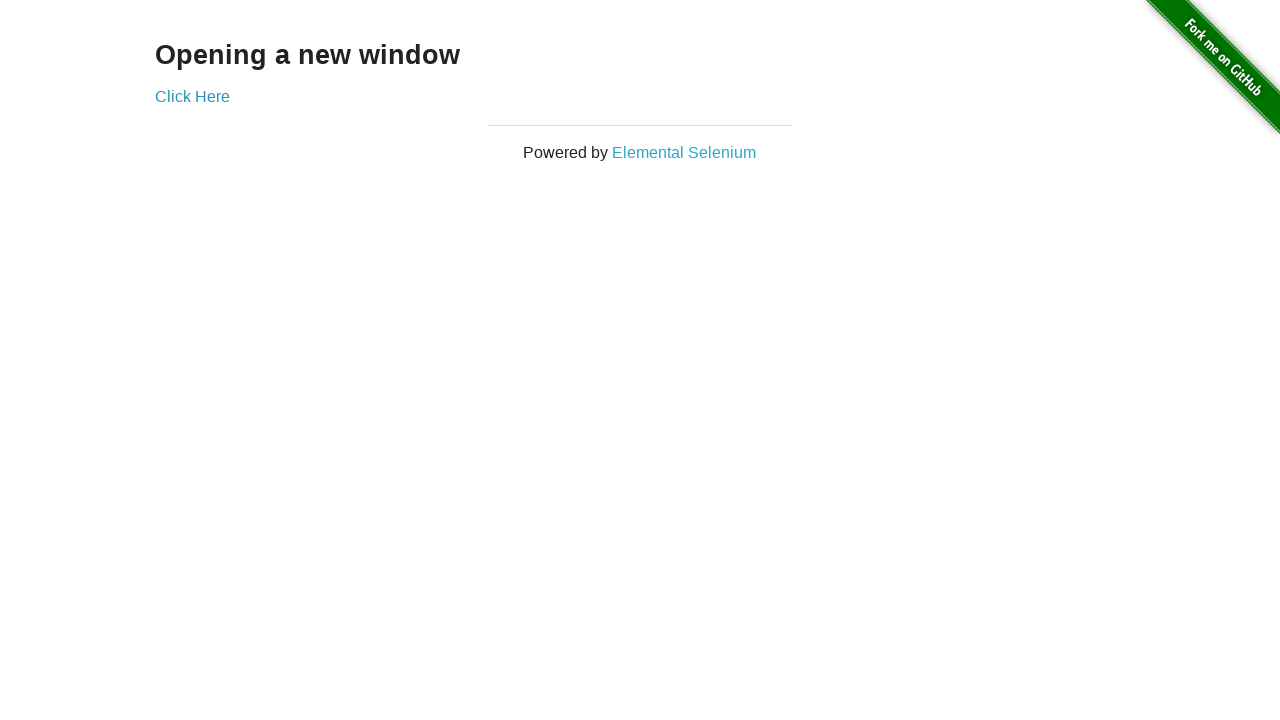

Retrieved new window page object
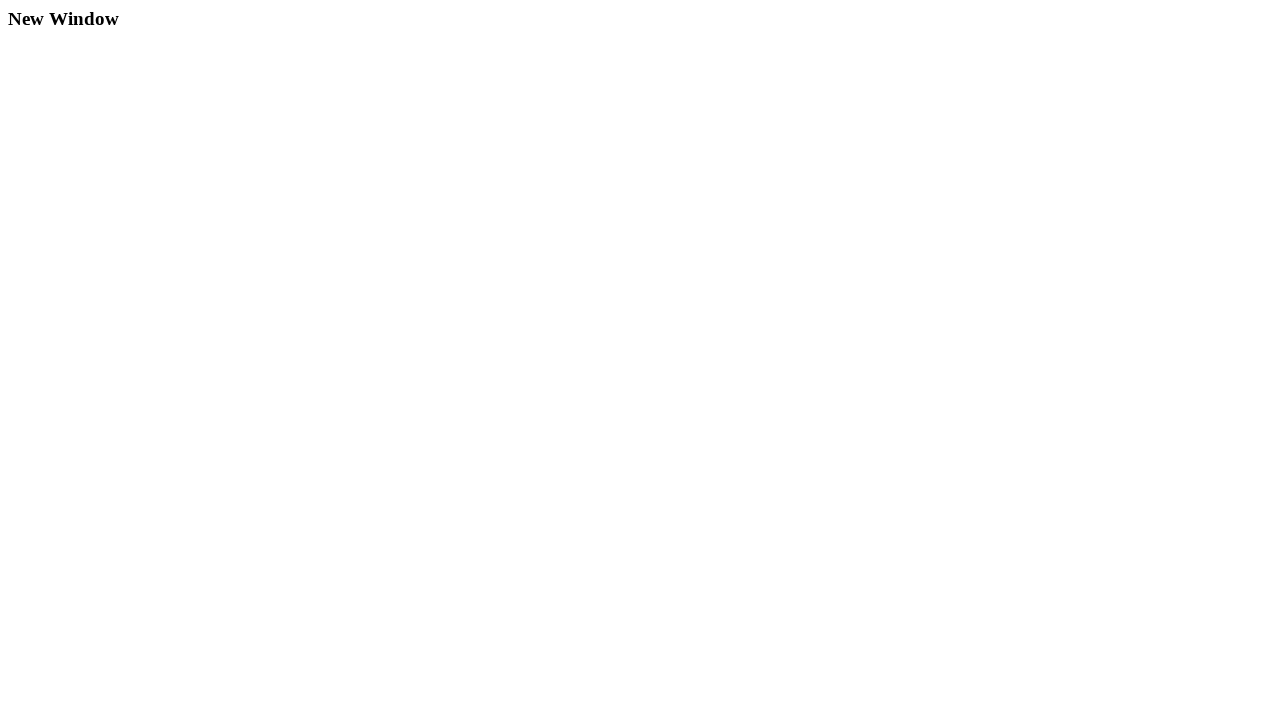

New window page loaded
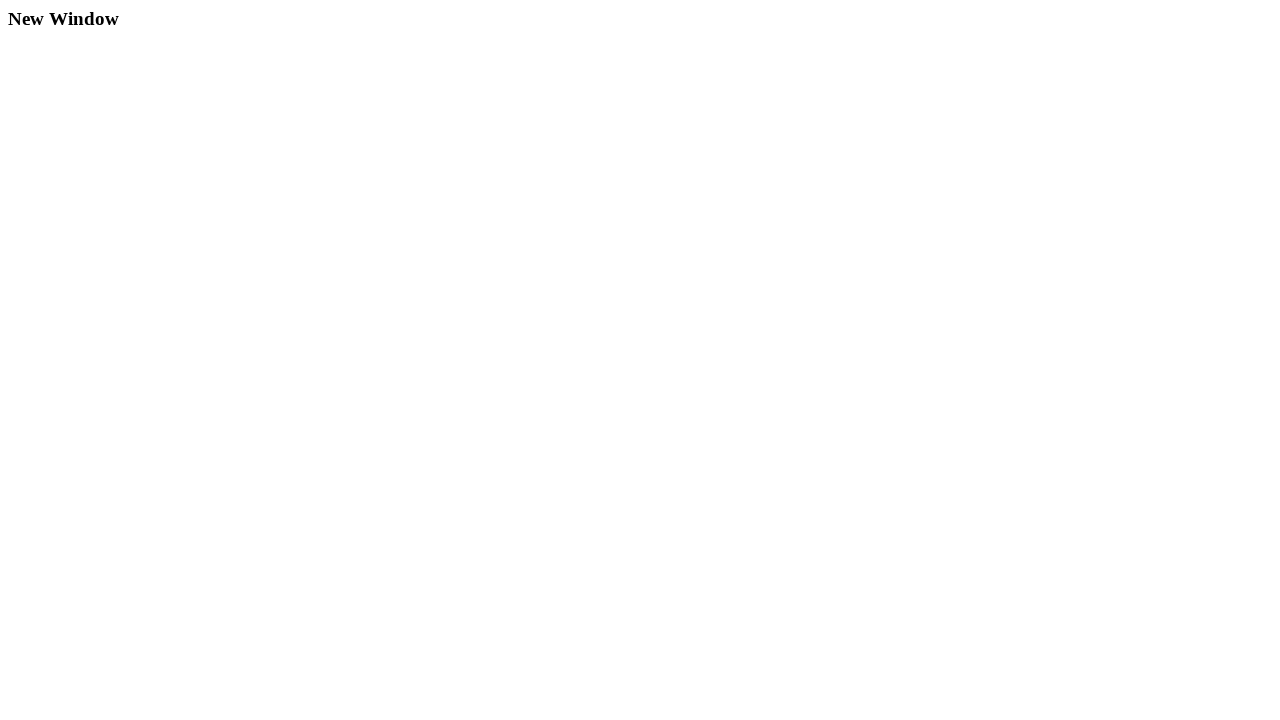

Verified 'New Window' heading is present in new window
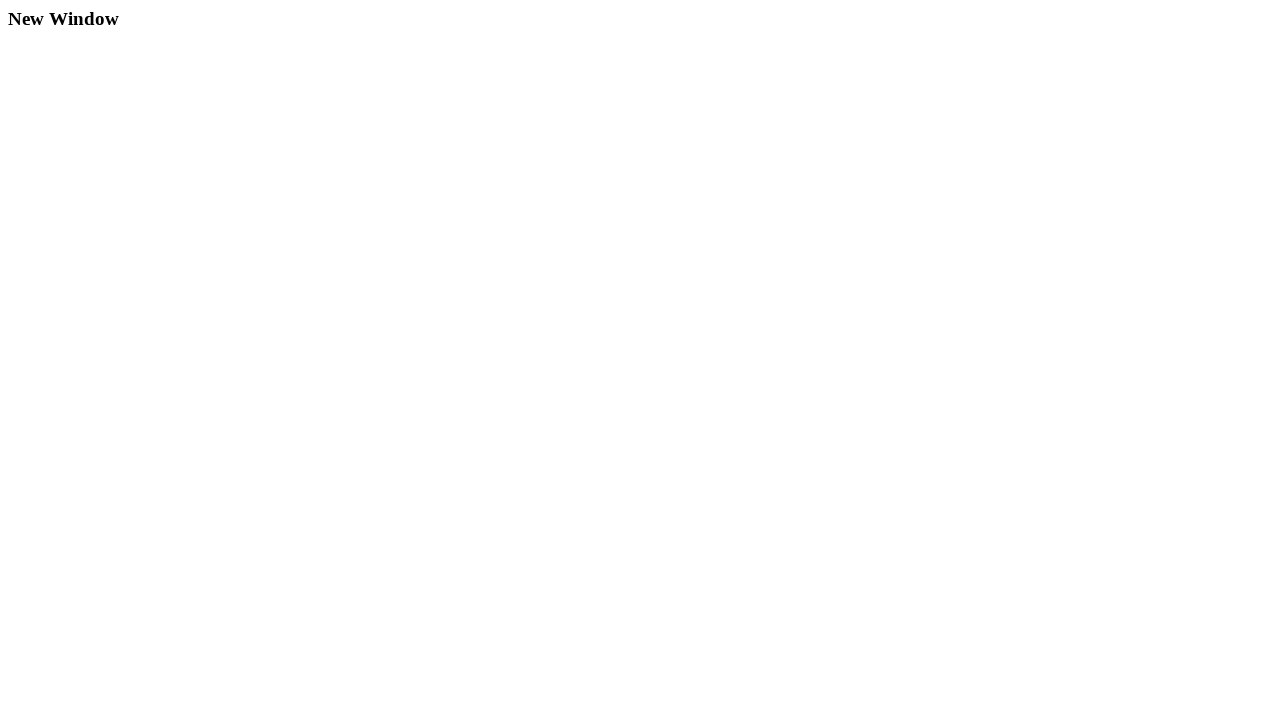

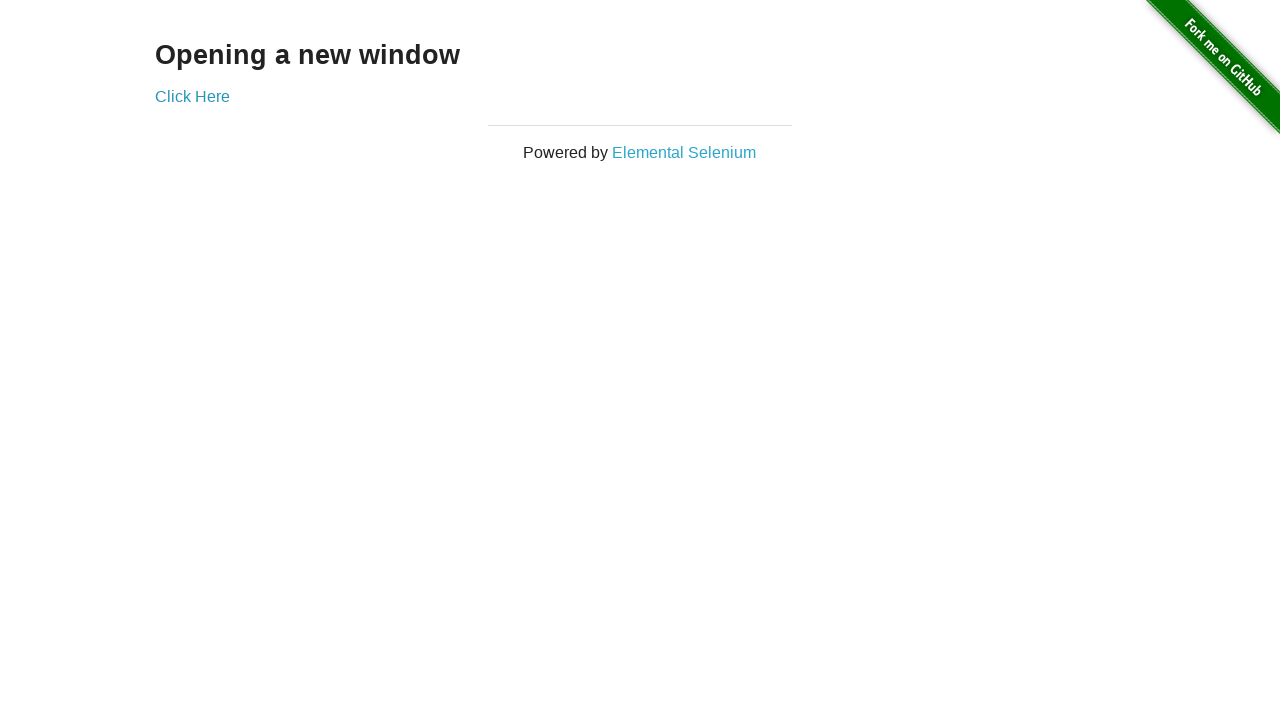